Tests multi-window handling by clicking a link that opens a new tab, verifying the new tab's title contains "Selenium", then switching back to the original tab and verifying the URL contains "internet"

Starting URL: https://the-internet.herokuapp.com/iframe

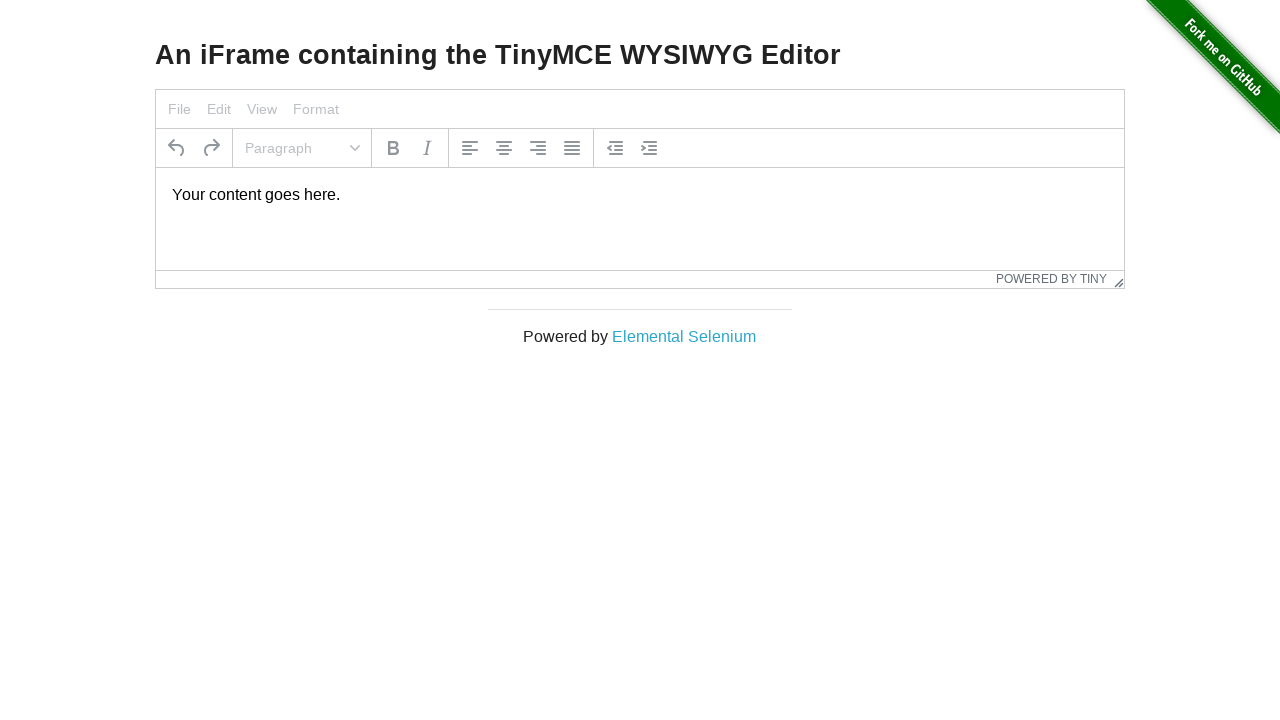

Verified original page title contains 'Internet'
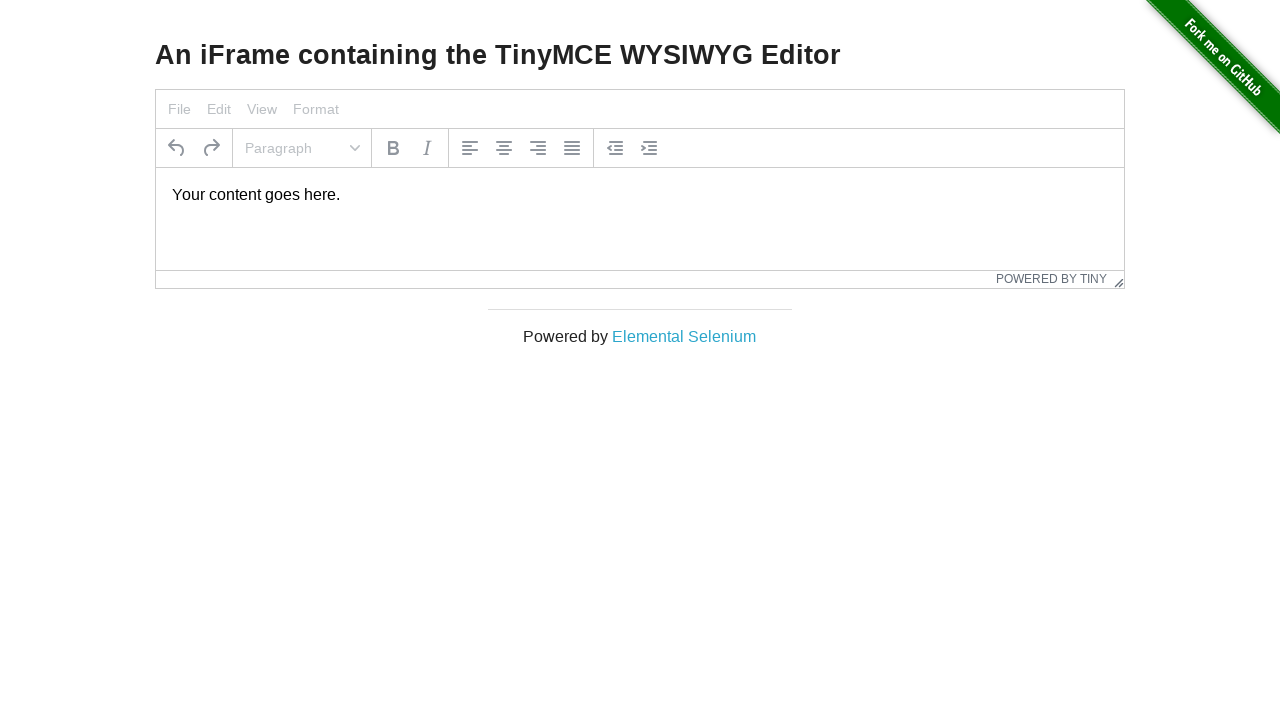

Clicked 'Elemental Selenium' link to open new tab at (684, 336) on text=Elemental Selenium
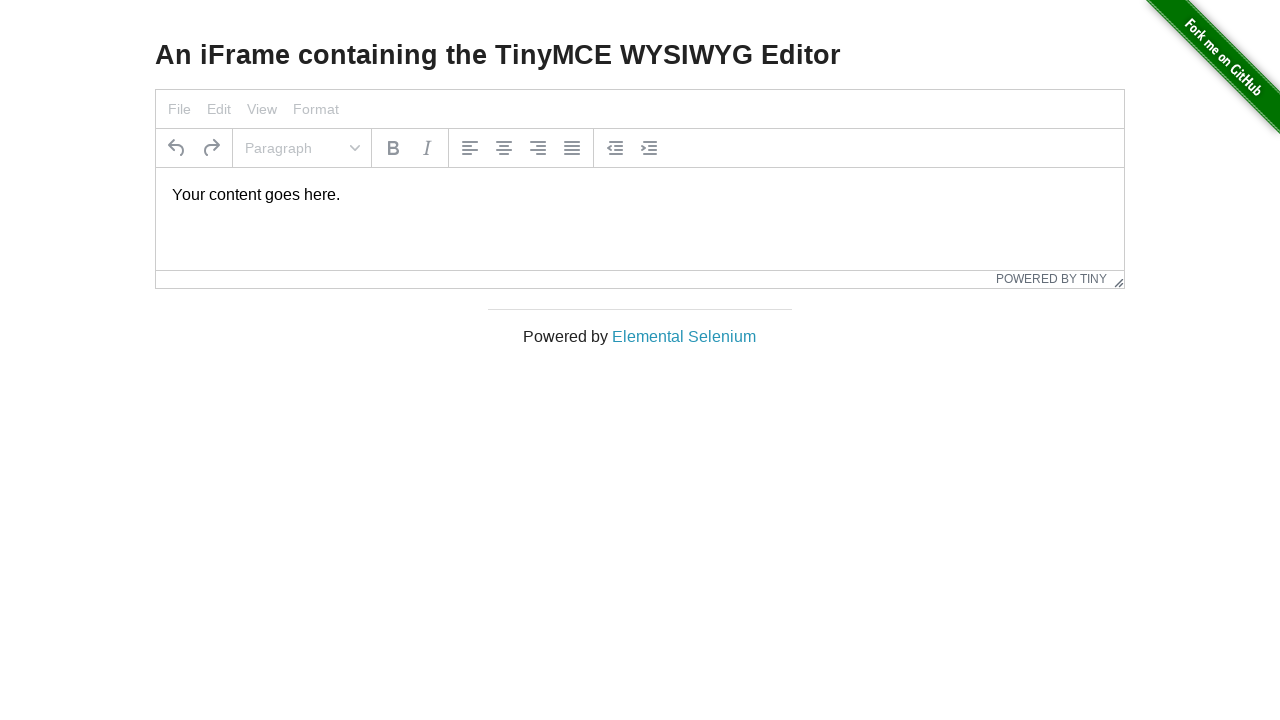

Captured new tab reference
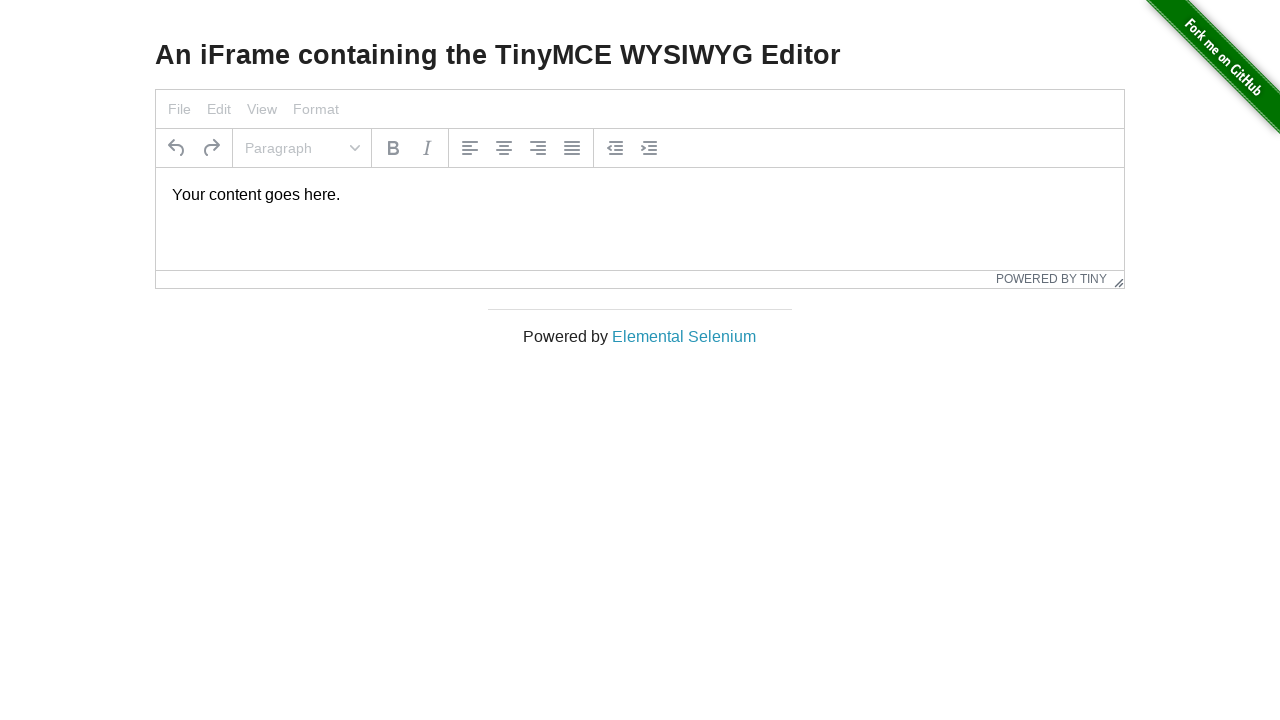

New tab finished loading
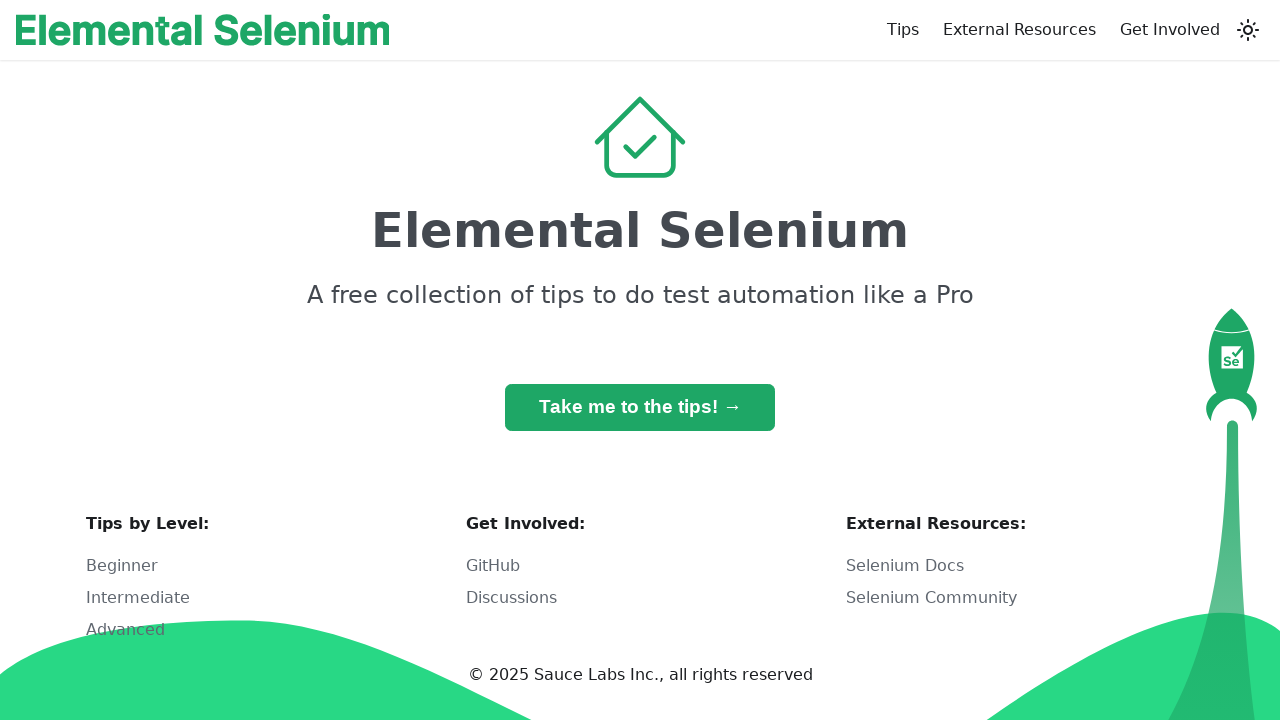

Verified new tab title contains 'Selenium'
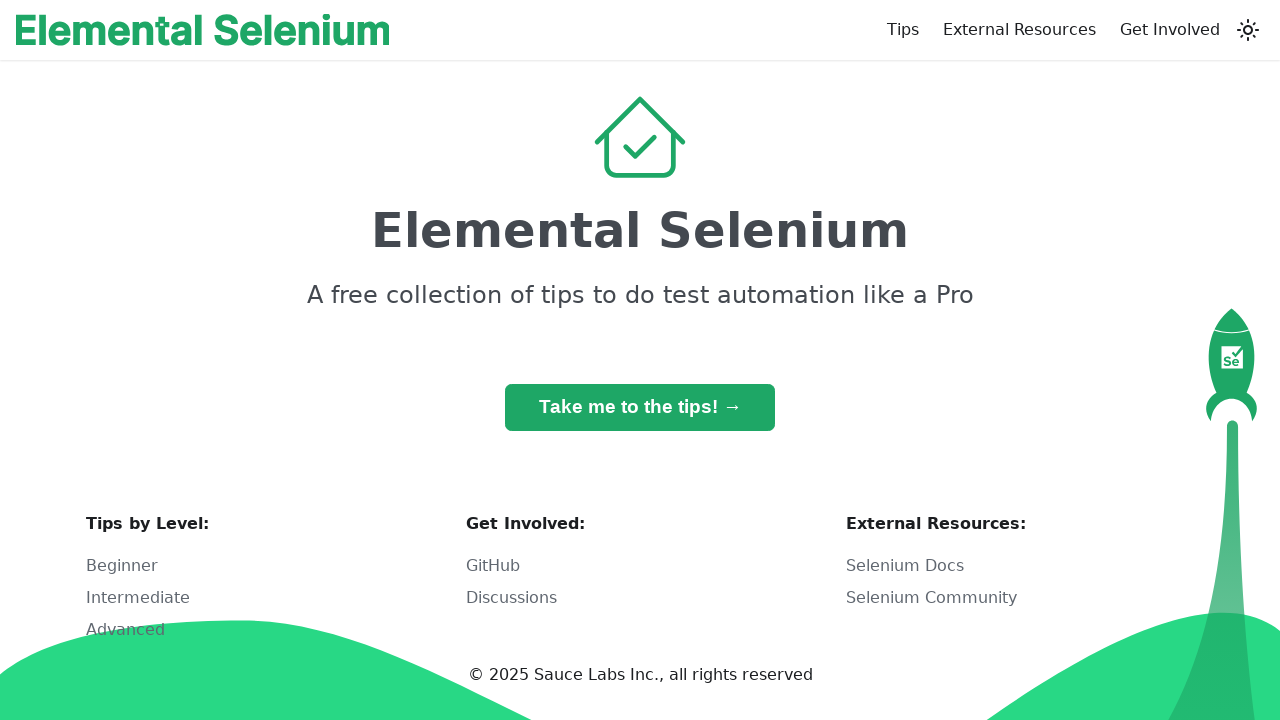

Switched back to original tab
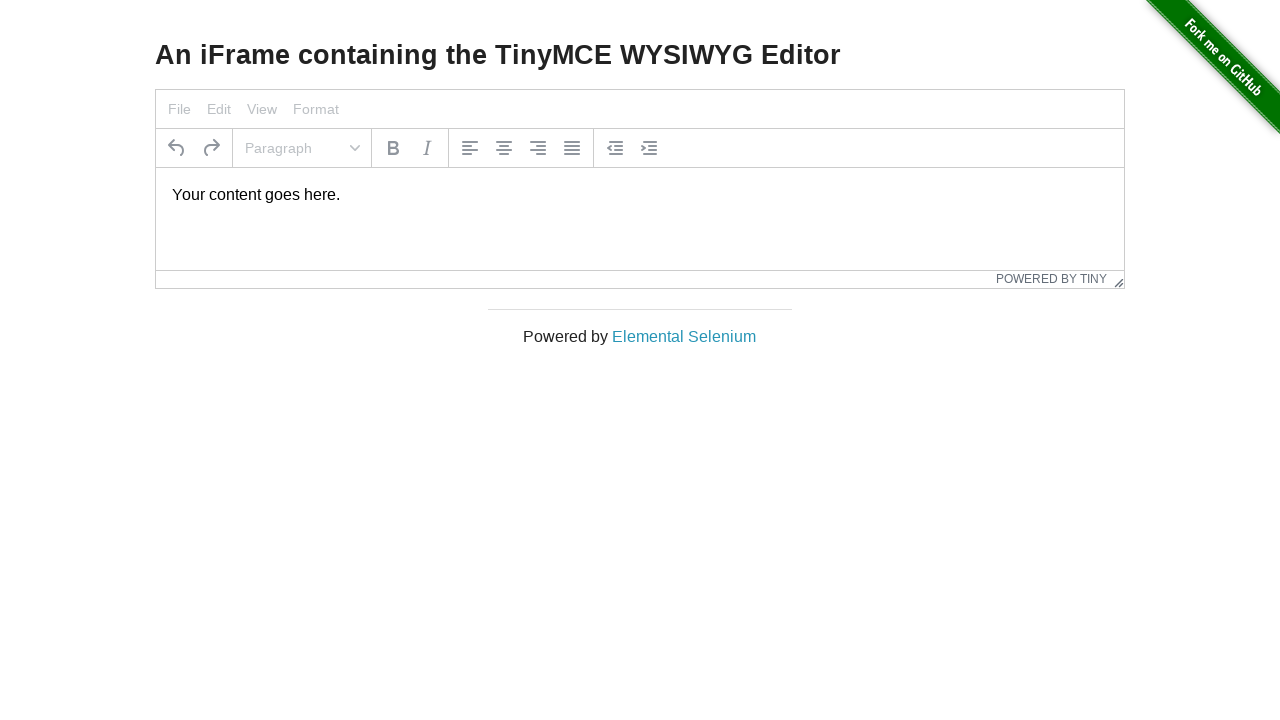

Verified original page URL contains 'internet'
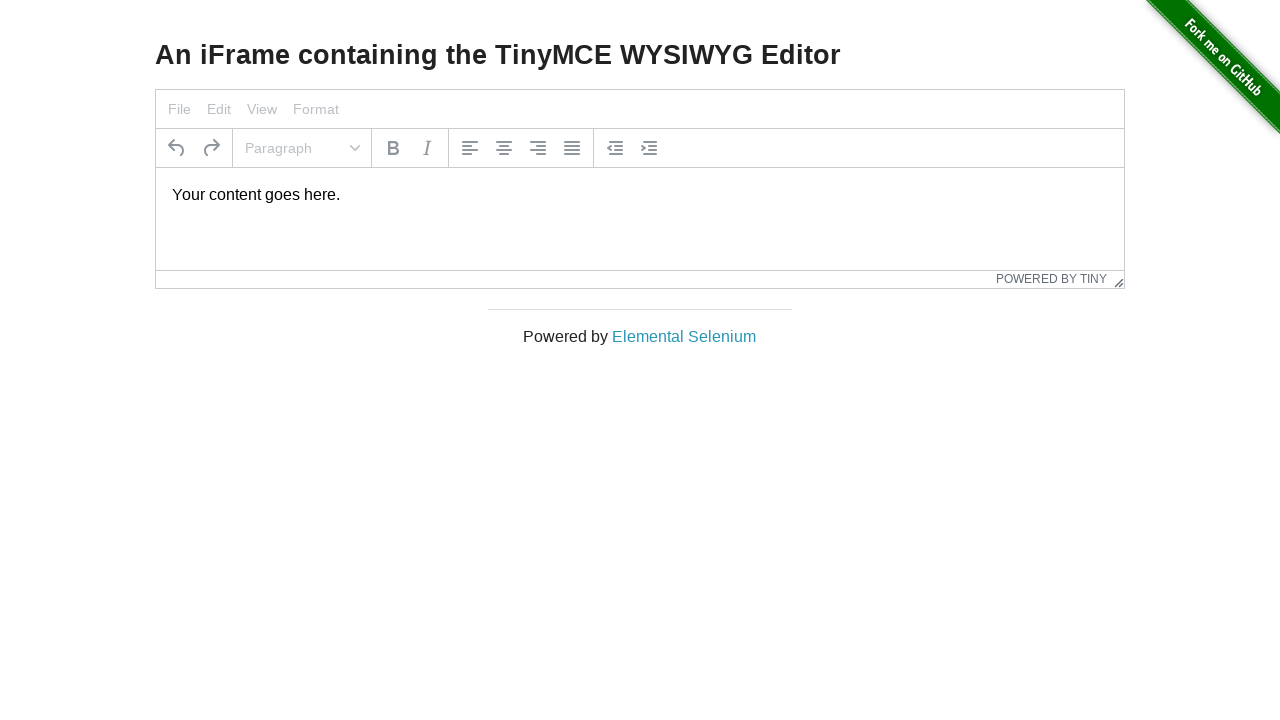

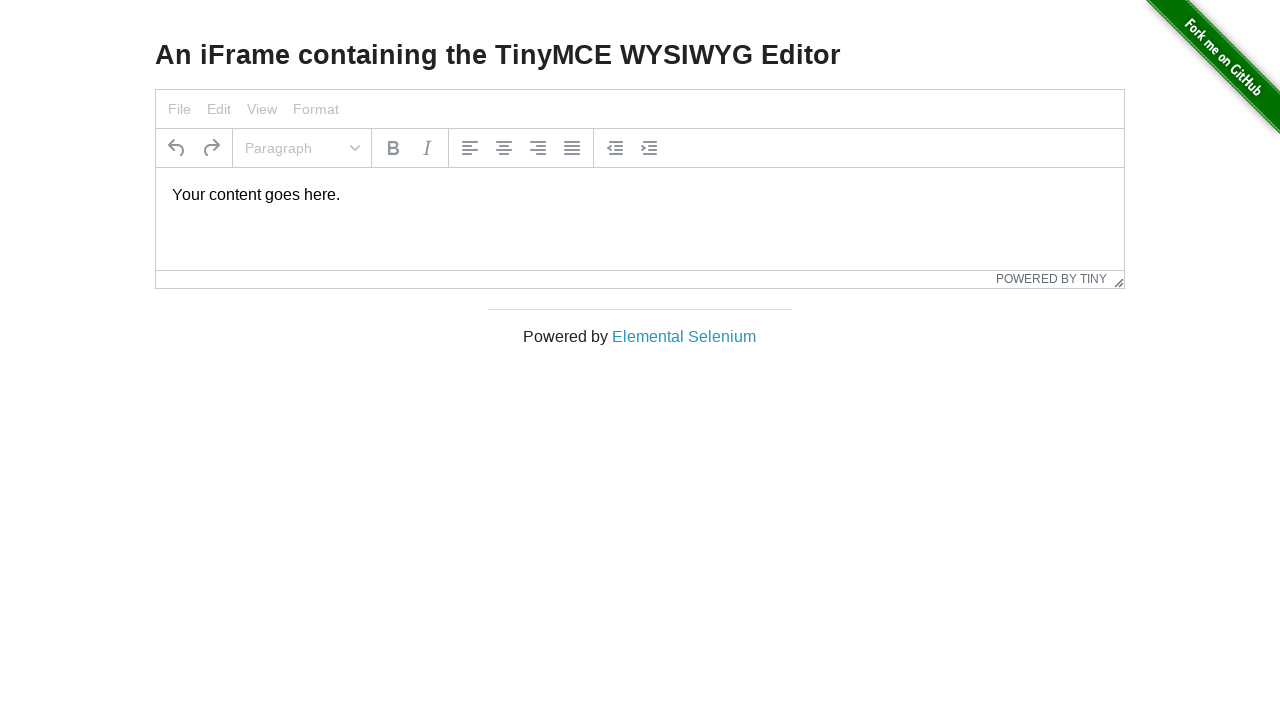